Navigates to a web page and clicks on the "Slow calculator" link to verify navigation to the calculator page

Starting URL: https://bonigarcia.dev/selenium-webdriver-java/index.html

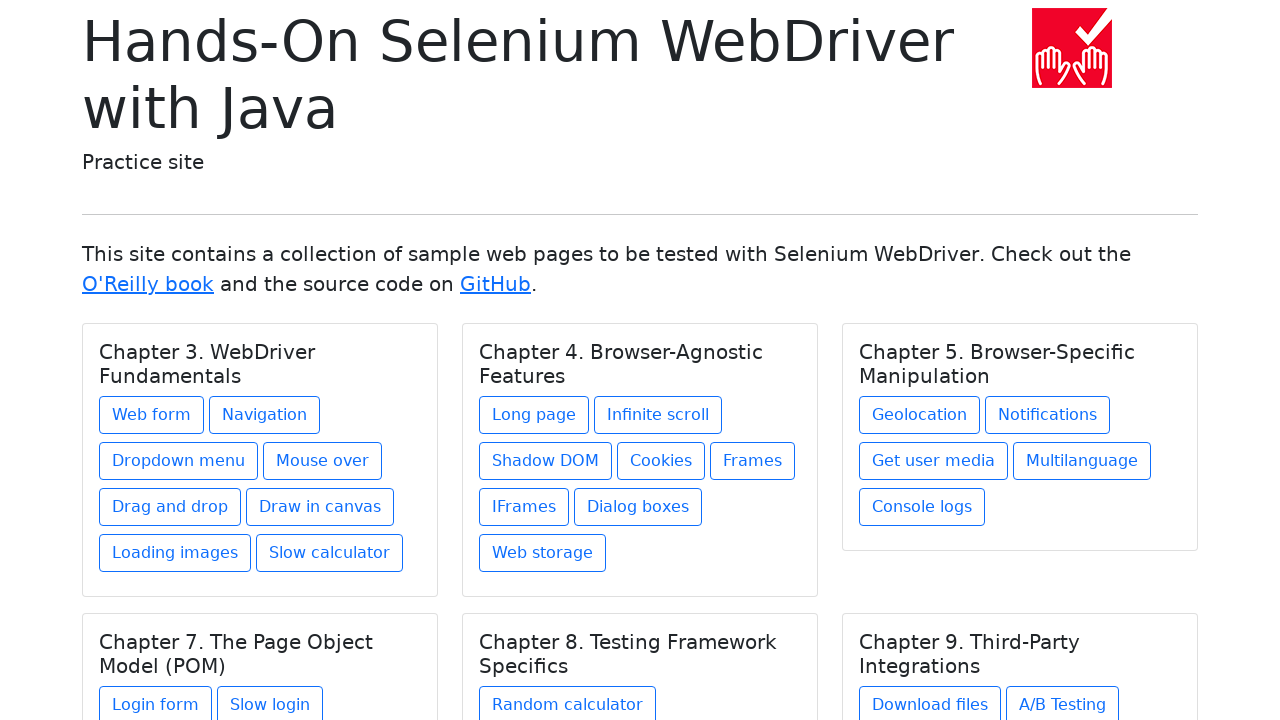

Clicked on the 'Slow calculator' link at (330, 553) on text=Slow calculator
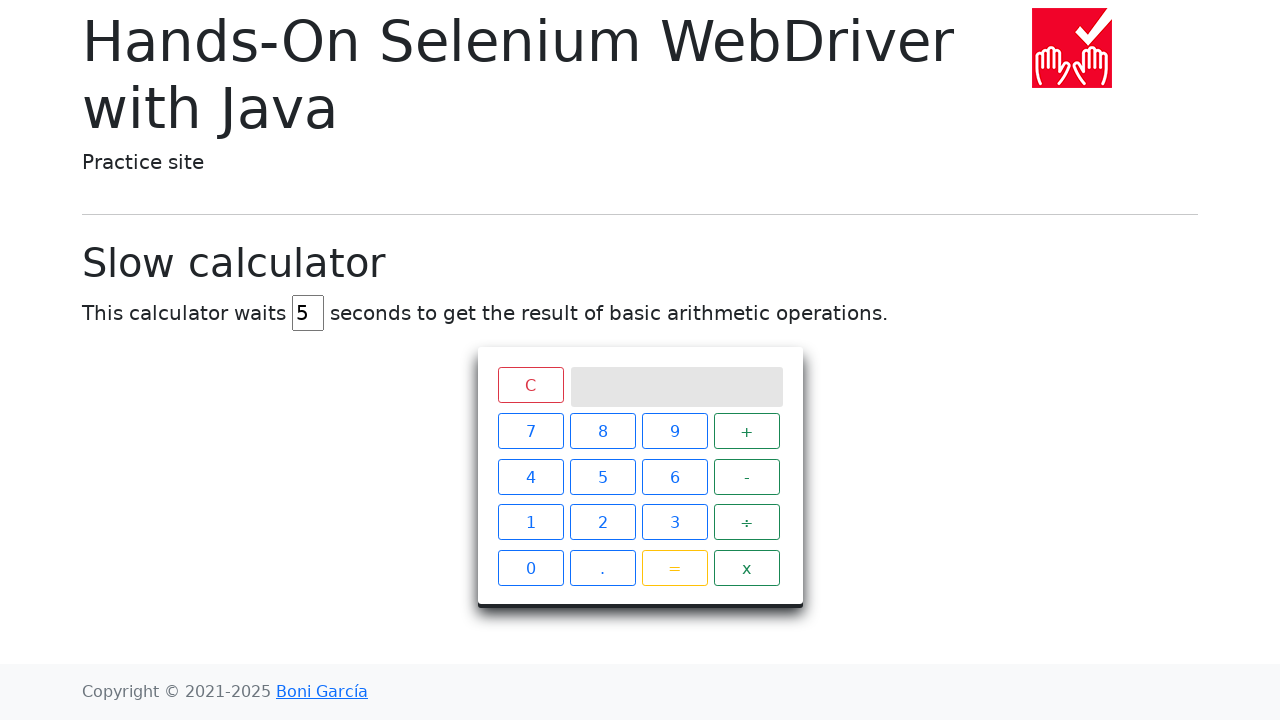

Successfully navigated to the Slow calculator page
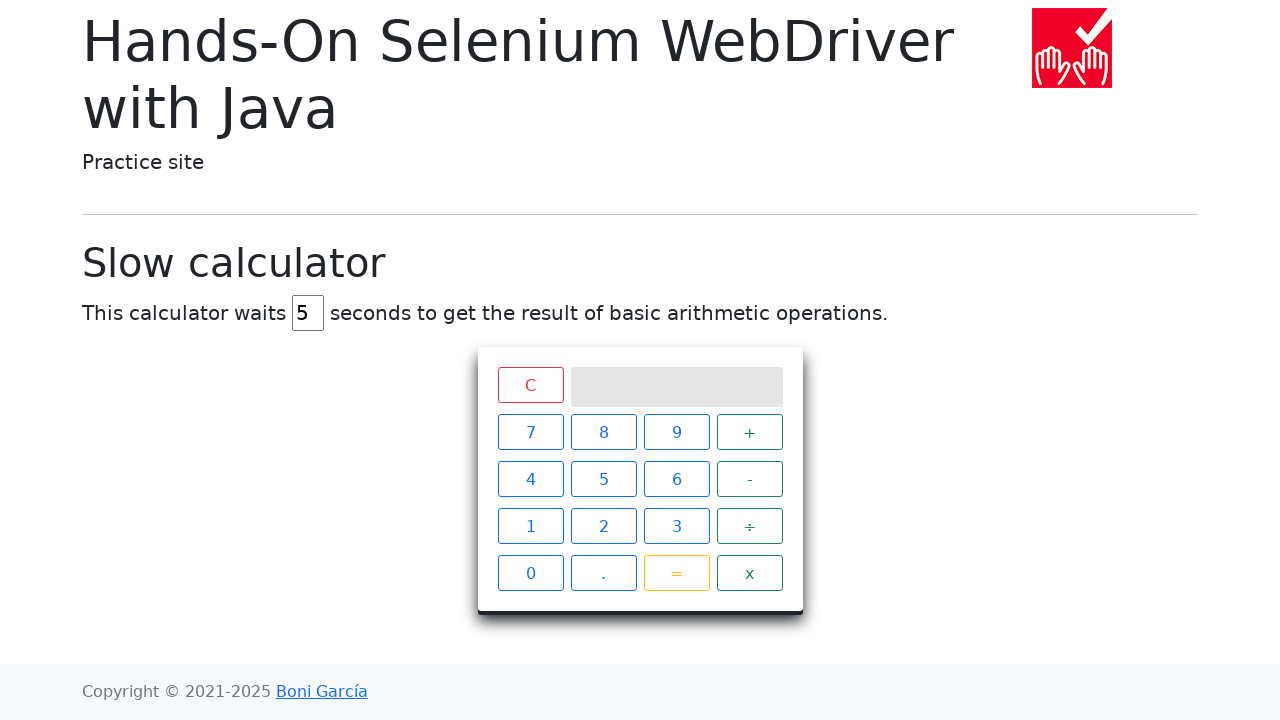

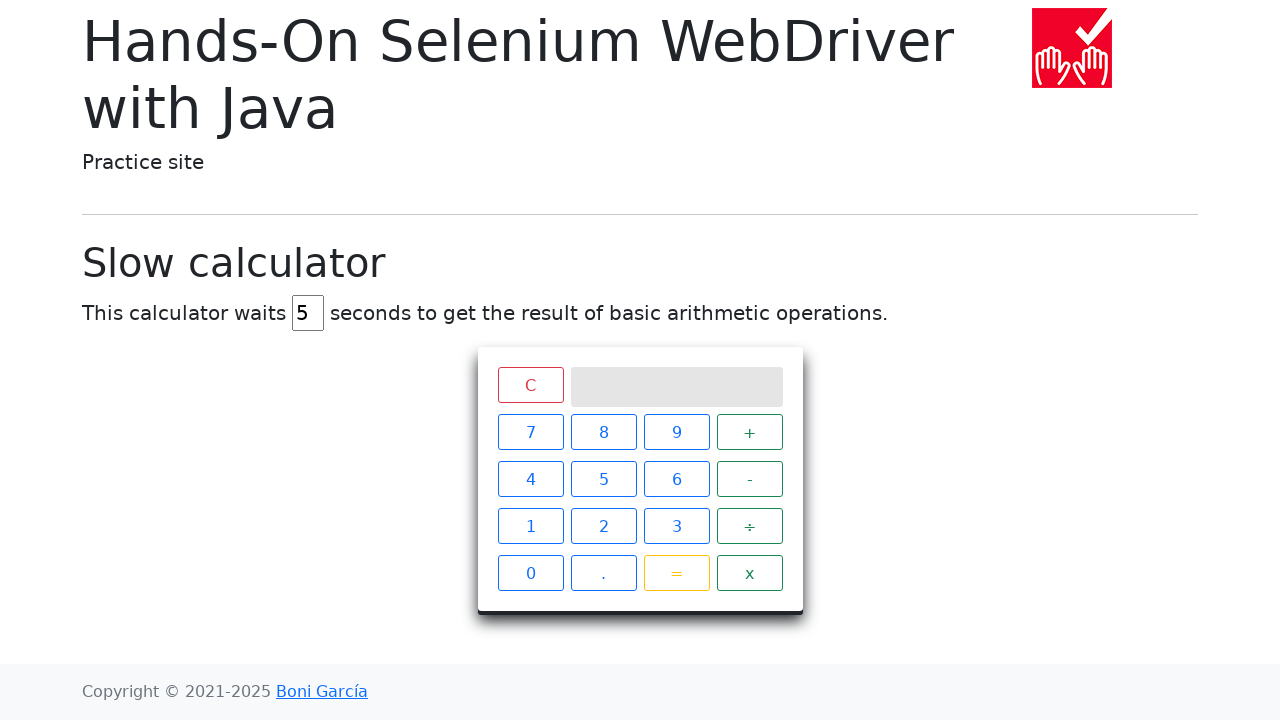